Tests error message display when submitting form with only username field filled

Starting URL: https://www.saucedemo.com/

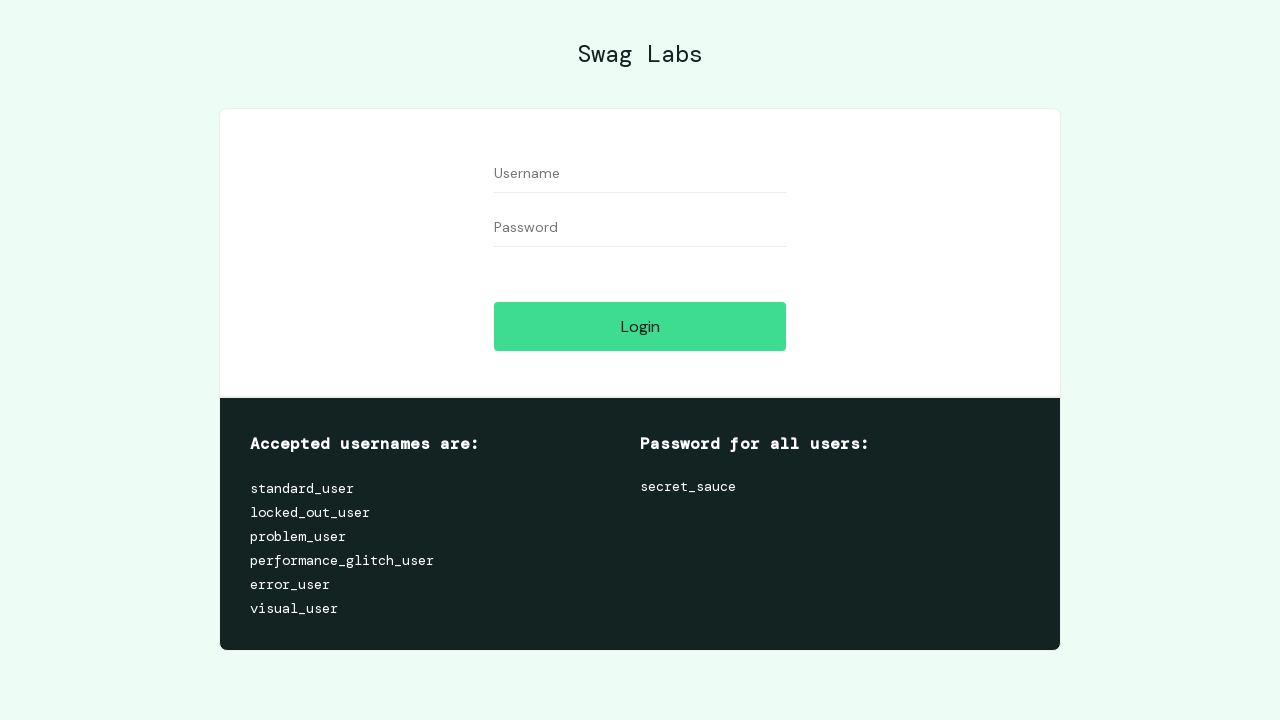

Filled username field with 'standard_user' on #user-name
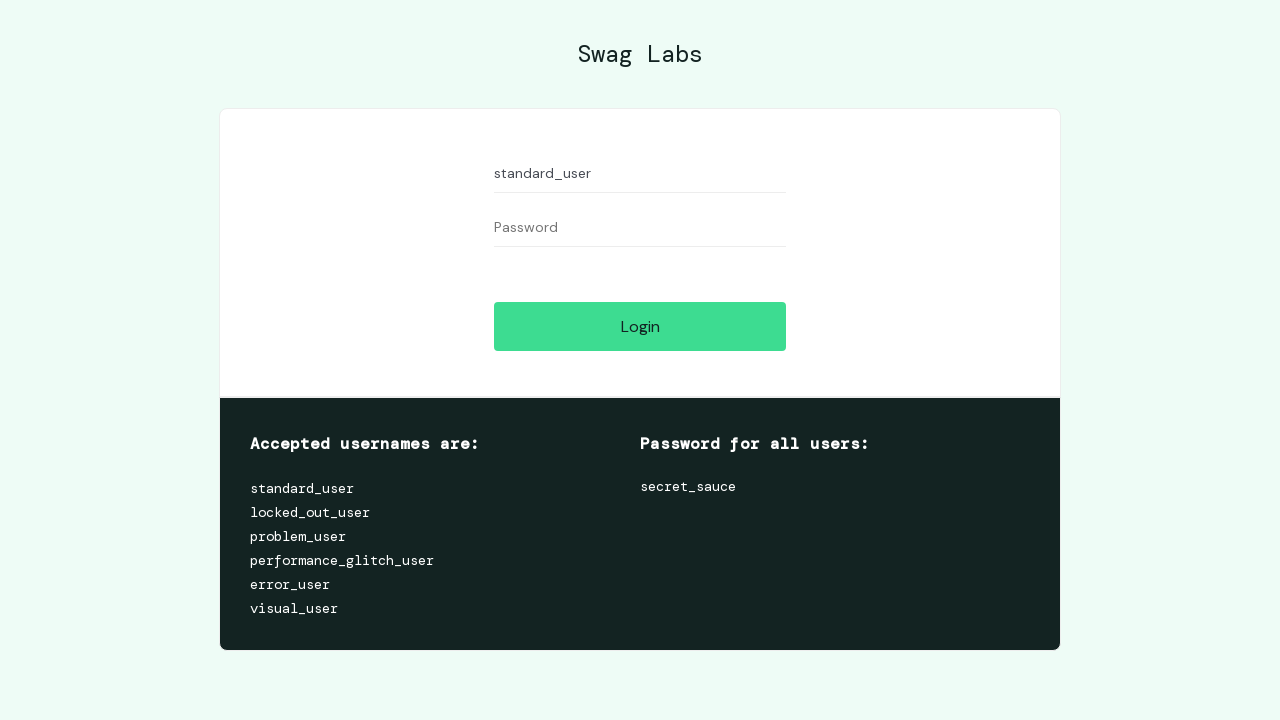

Pressed Enter key to submit form with only username filled on #user-name
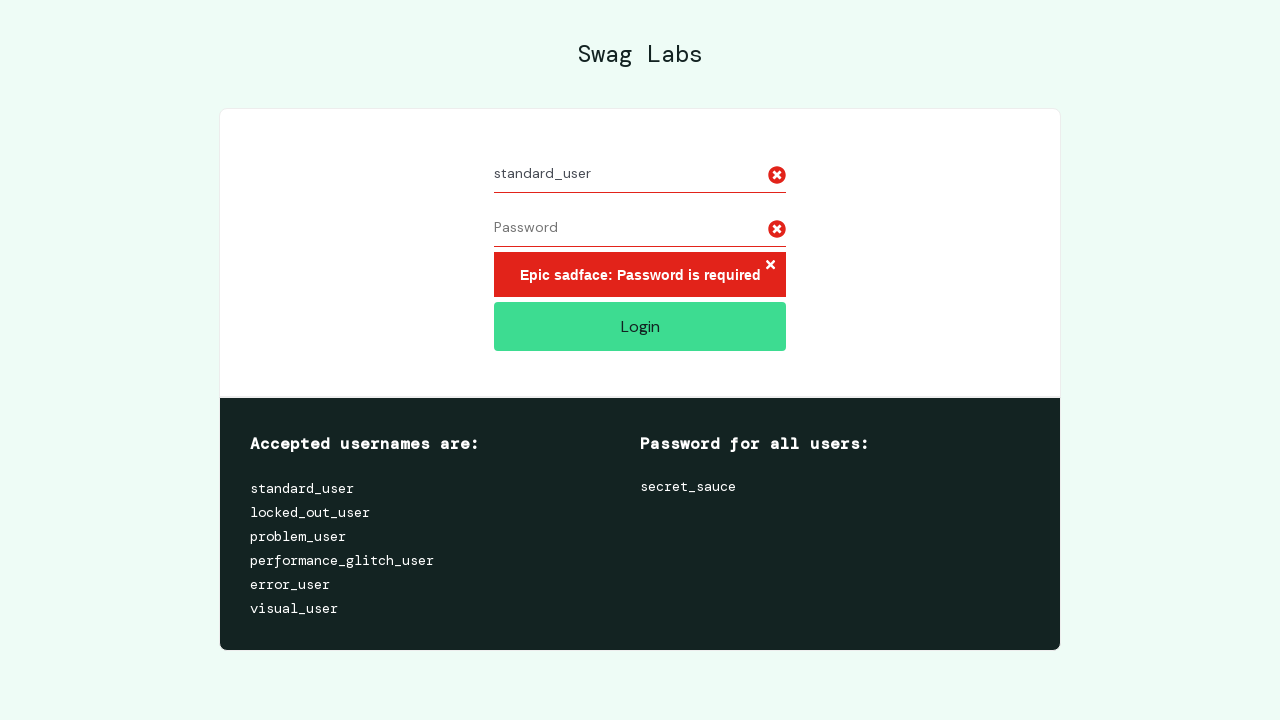

Error message appeared on screen
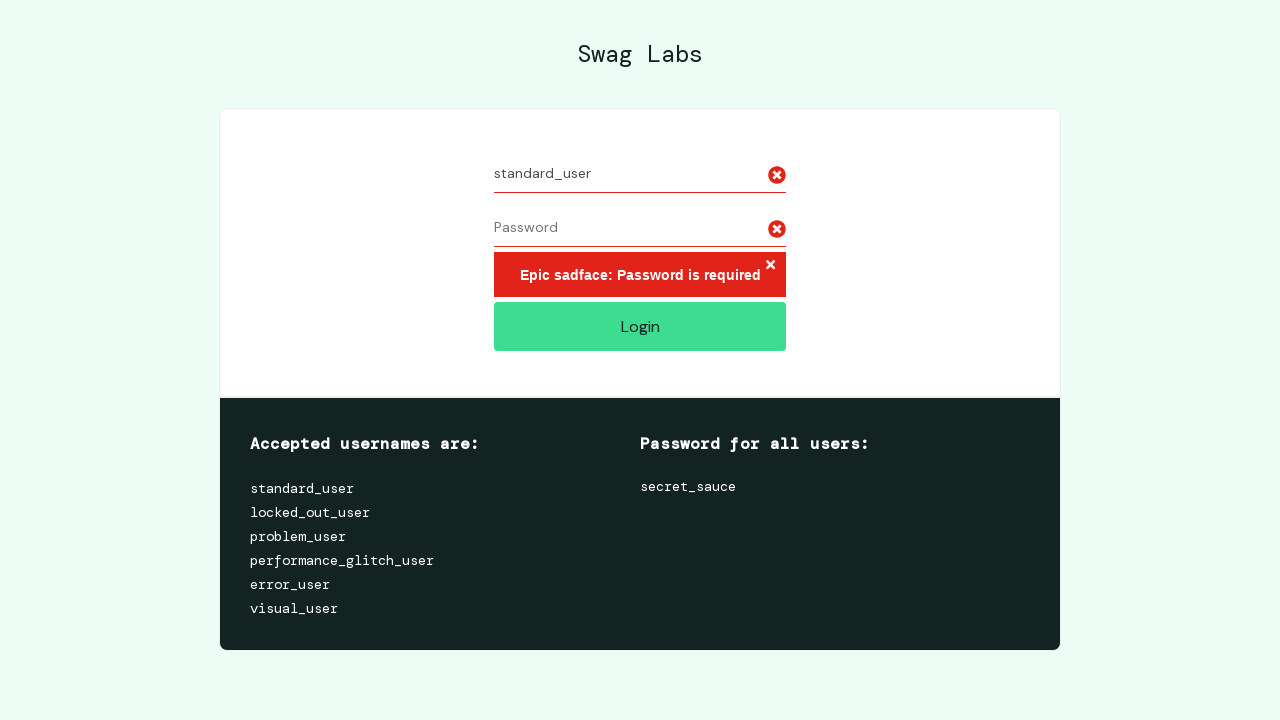

Located error message element
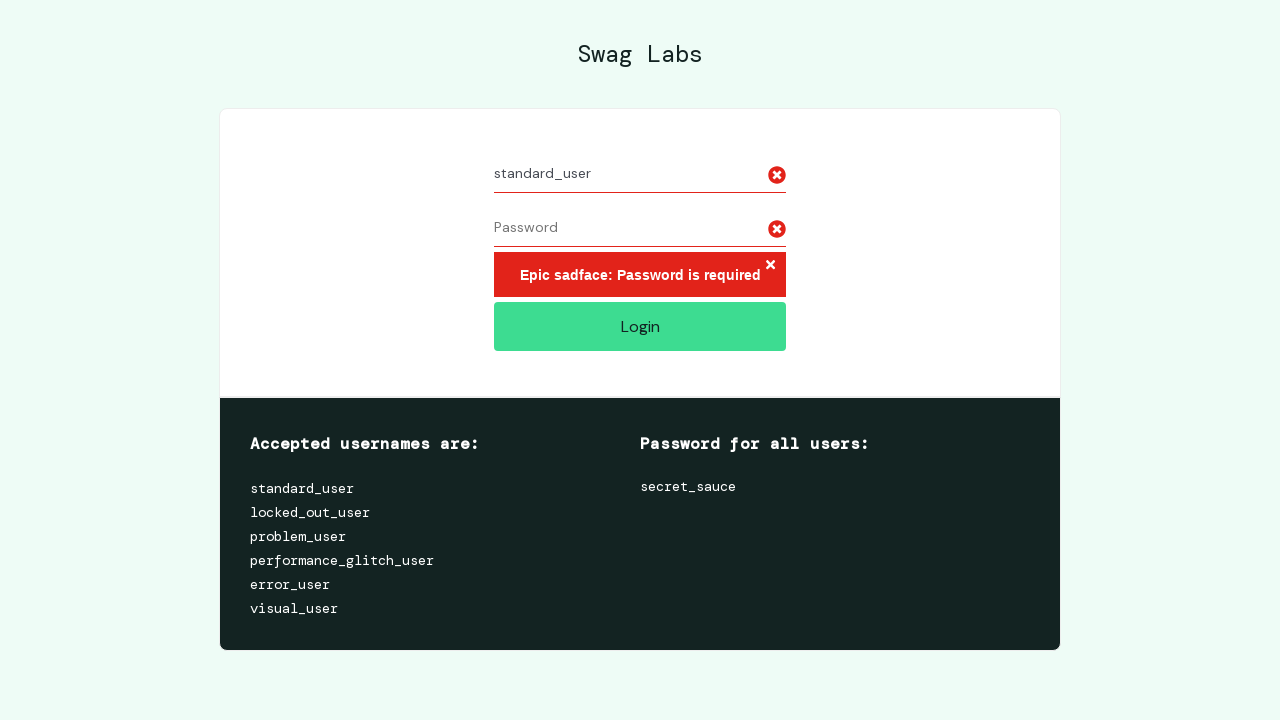

Verified error message contains 'Password is required'
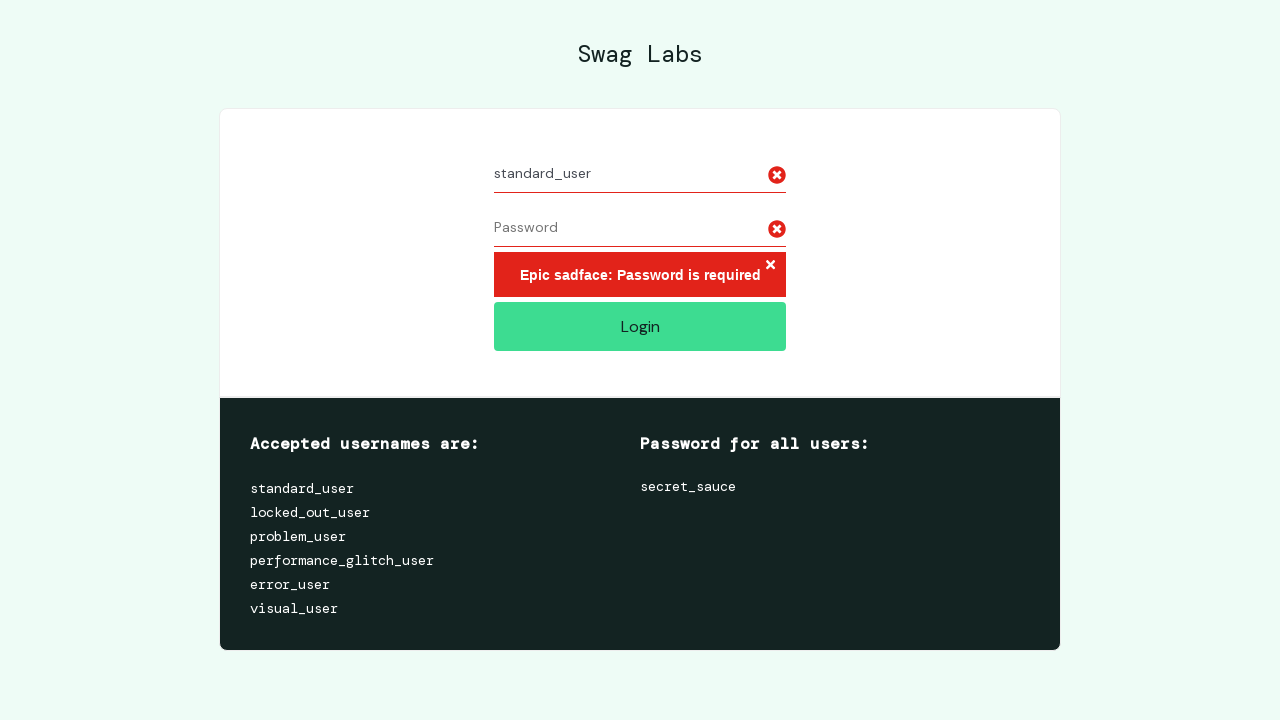

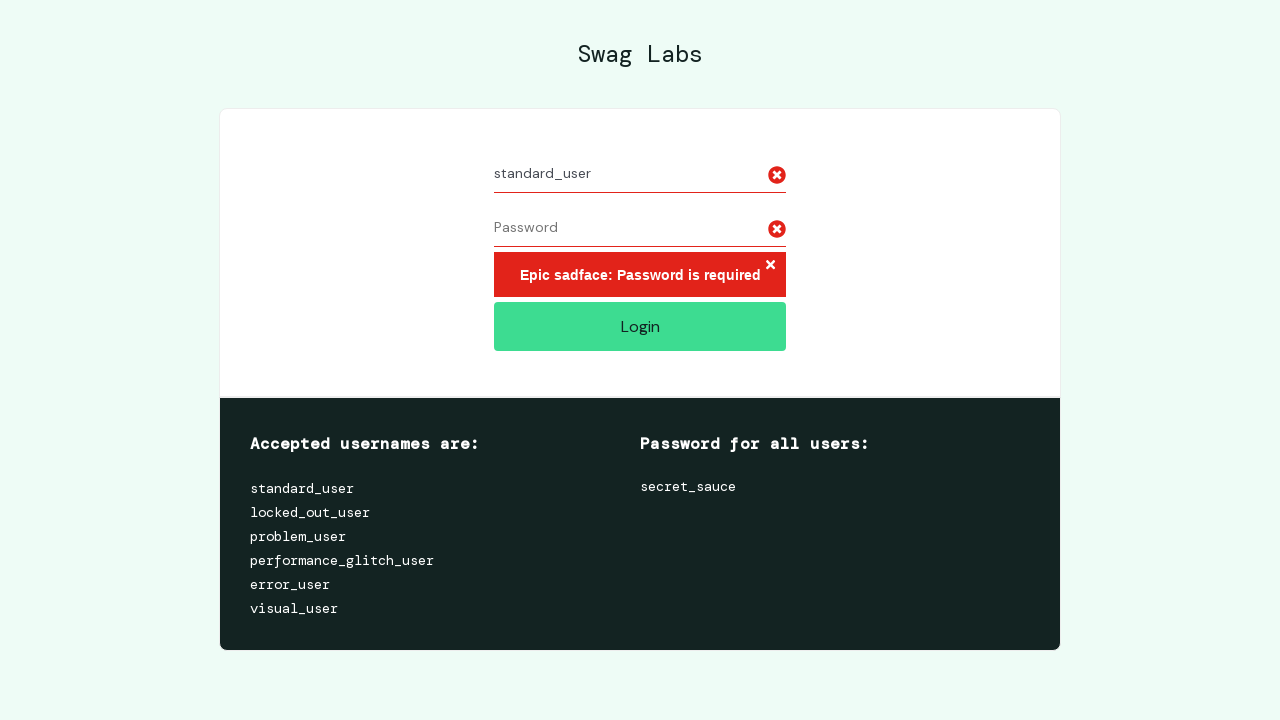